Tests working with multiple windows by clicking a link that opens a new window, then switching between windows using index-based window handle access and verifying page titles.

Starting URL: http://the-internet.herokuapp.com/windows

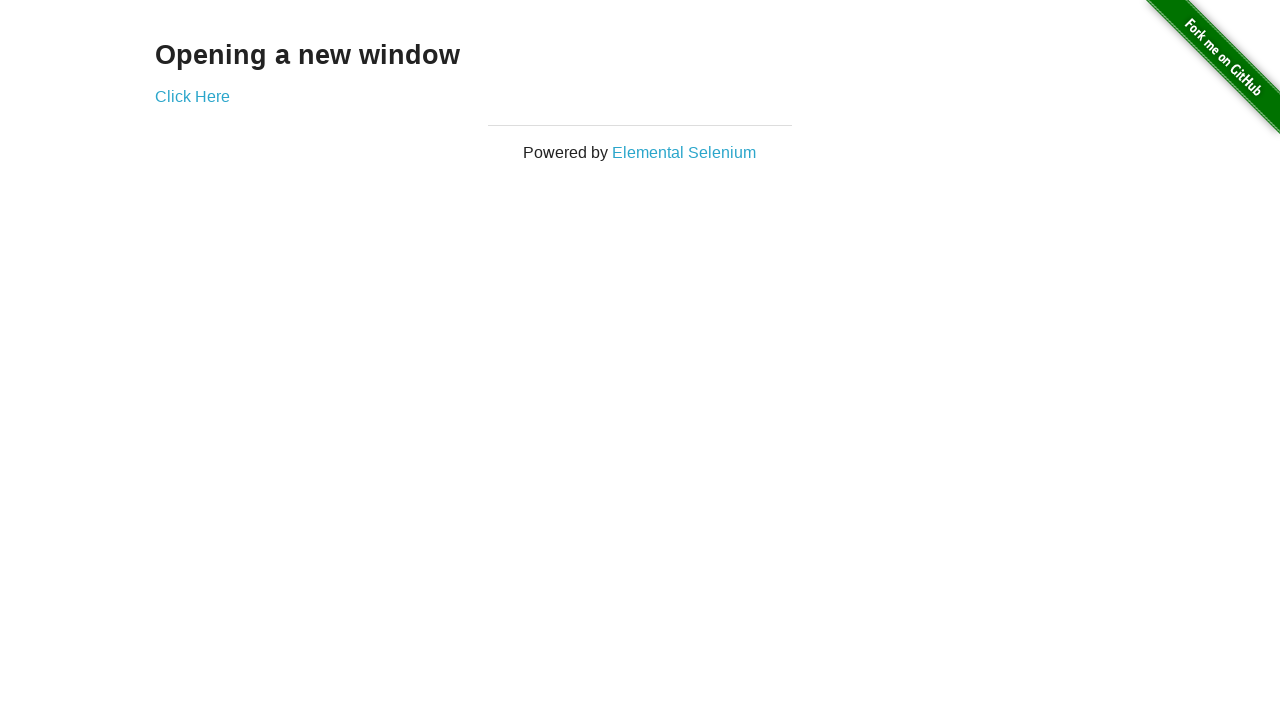

Clicked link that opens a new window at (192, 96) on .example a
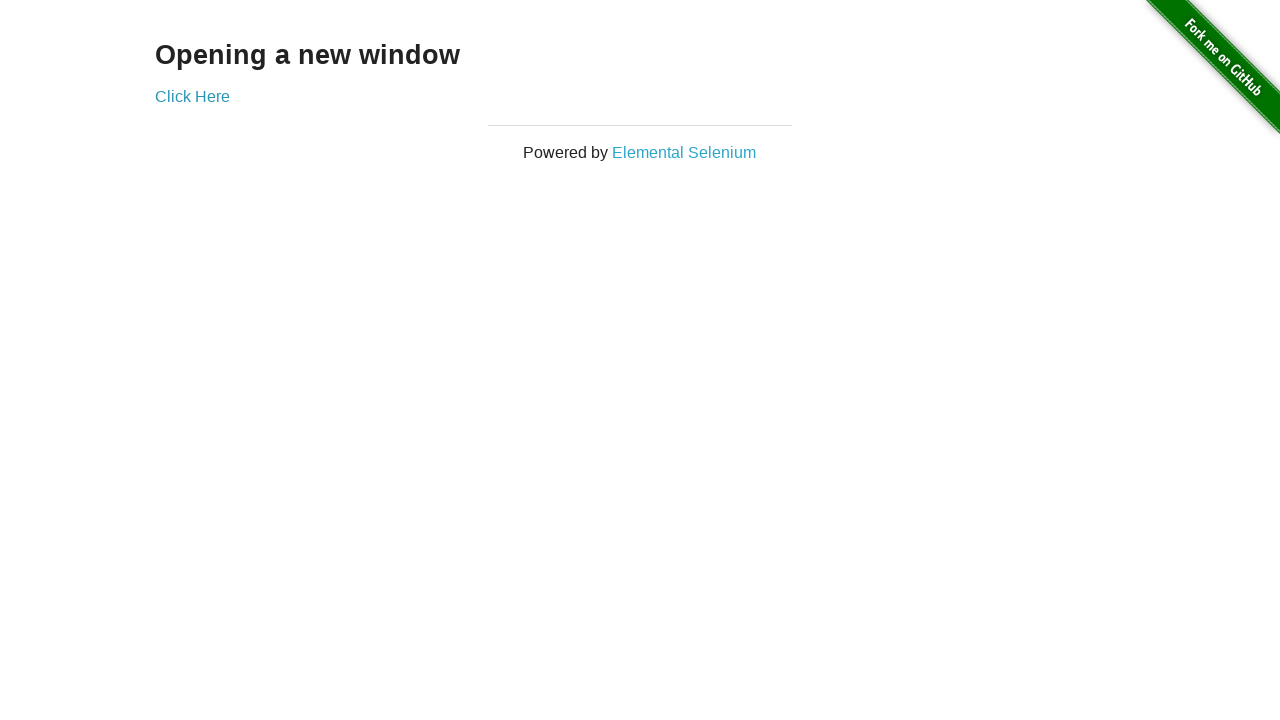

New window opened and captured
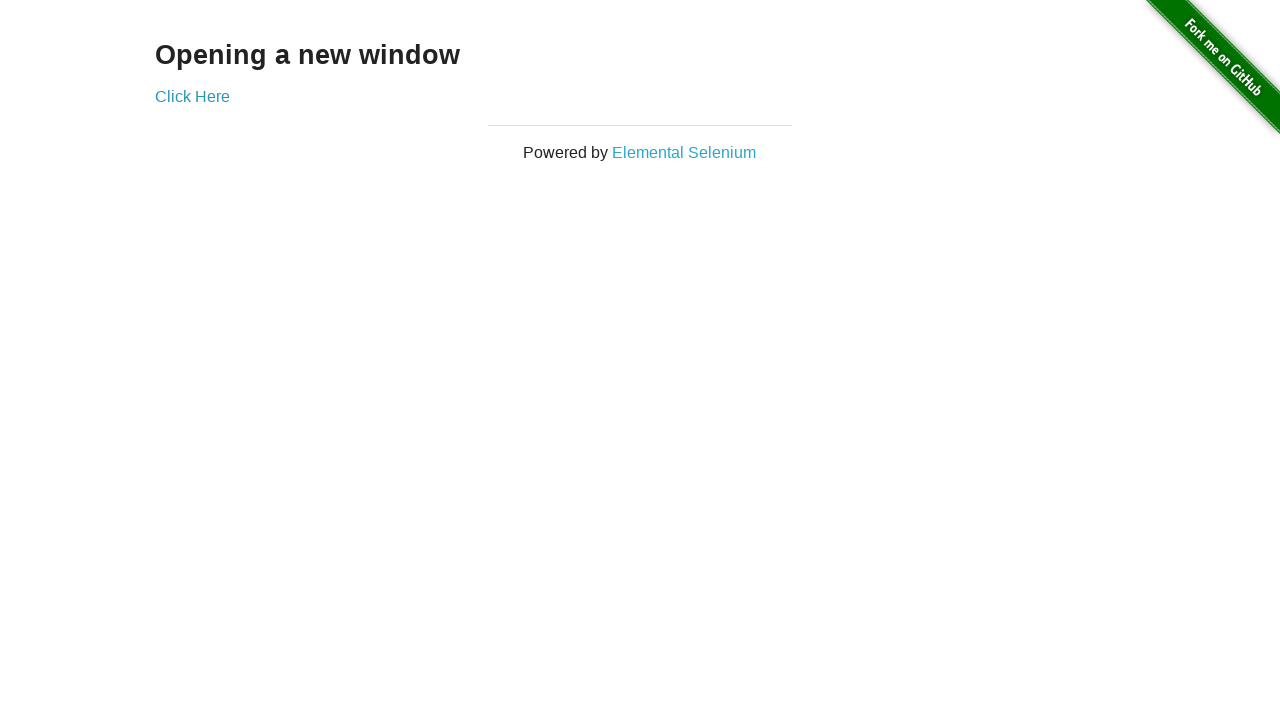

Verified original window title is 'The Internet' (not 'New Window')
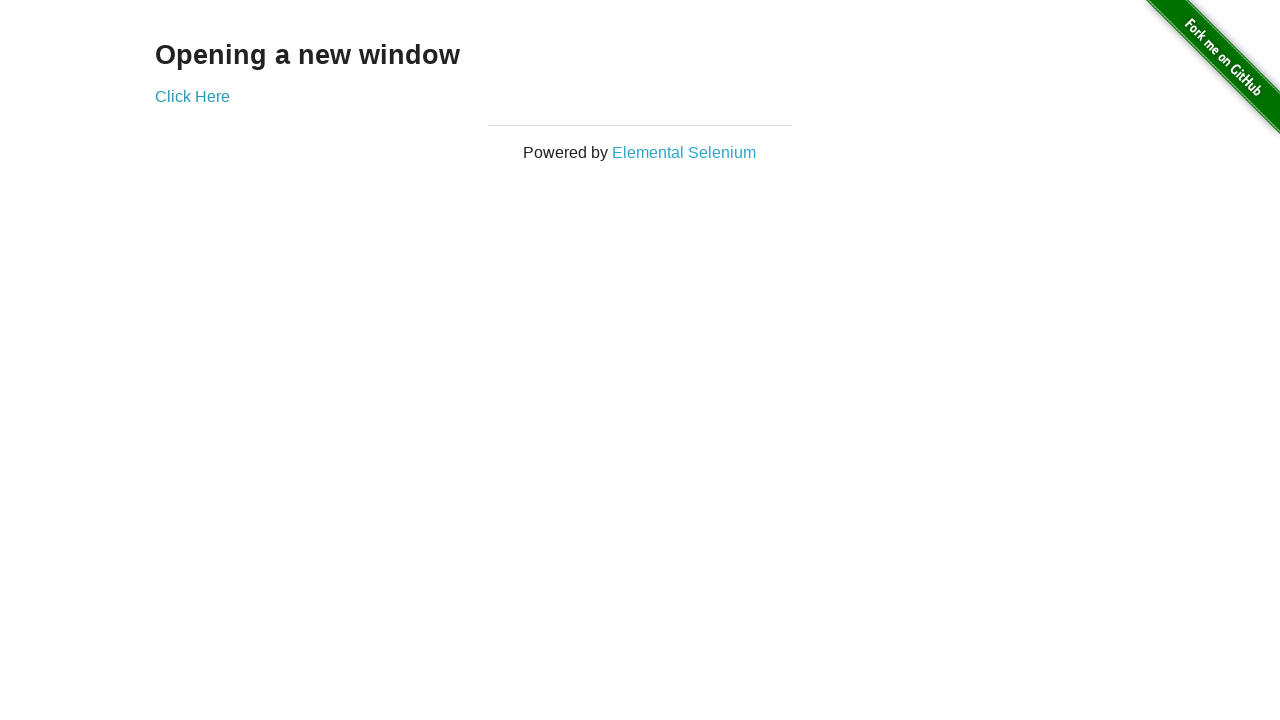

New window finished loading
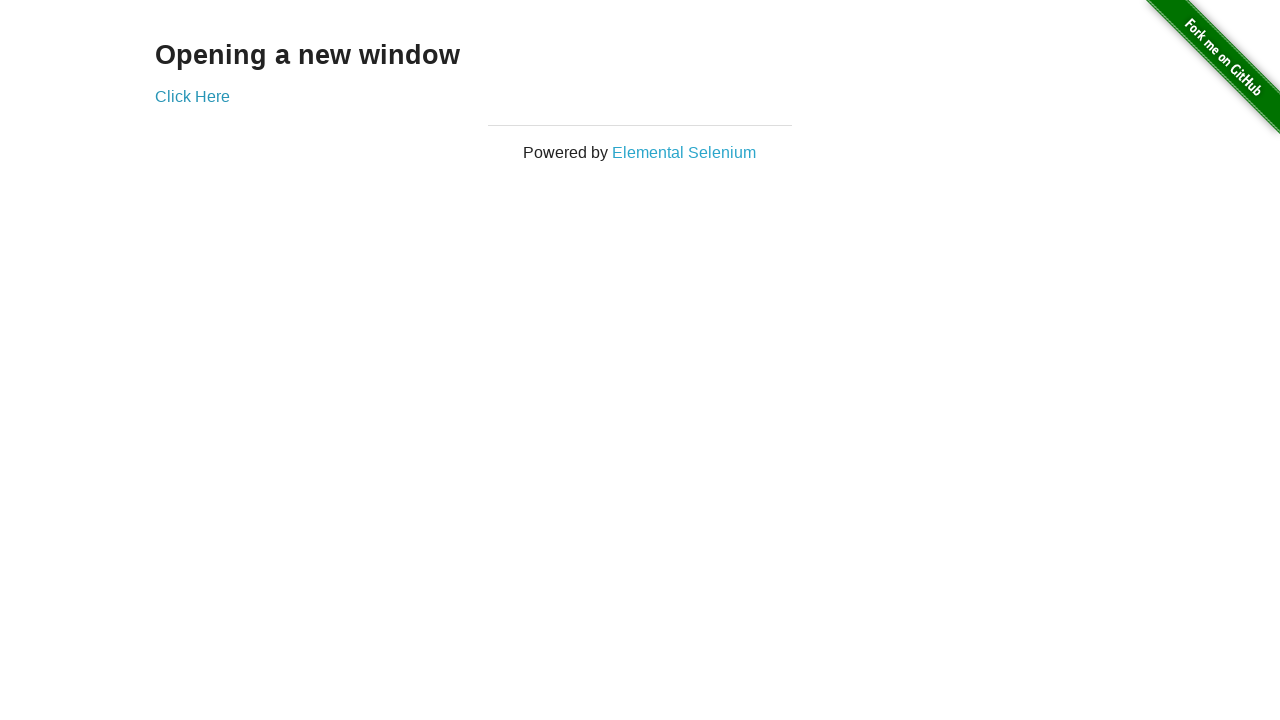

Verified new window title is 'New Window'
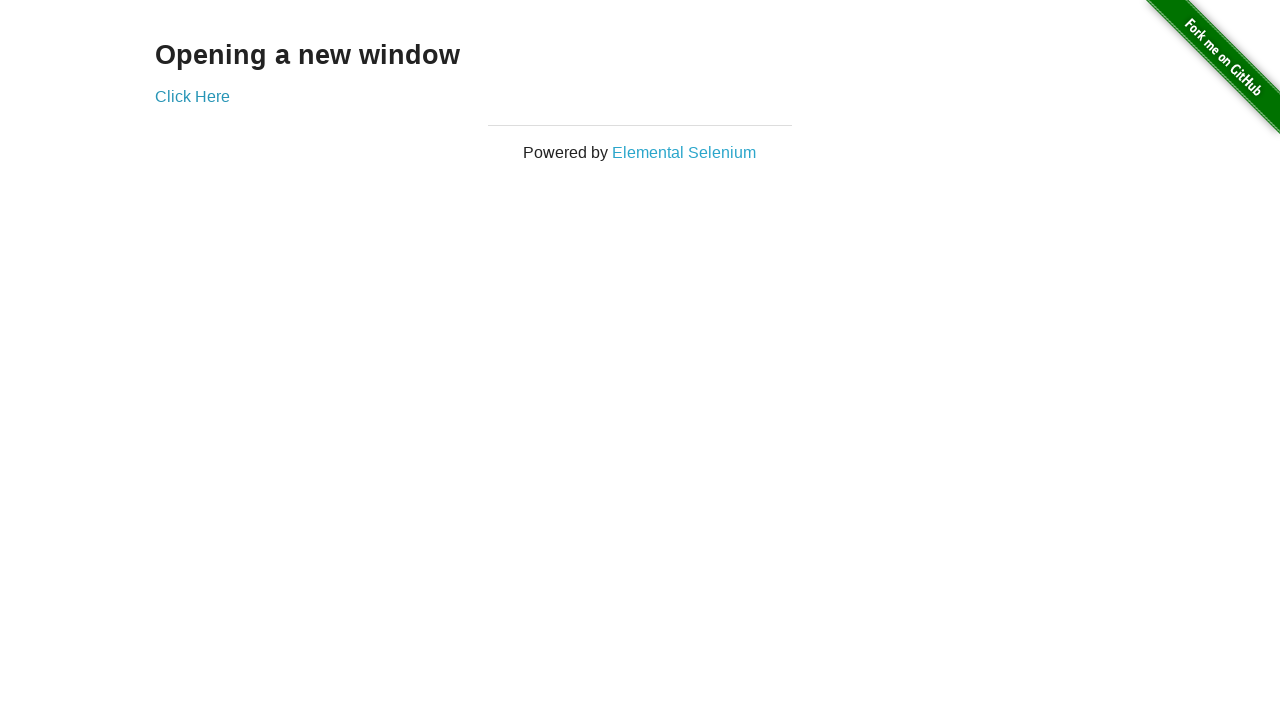

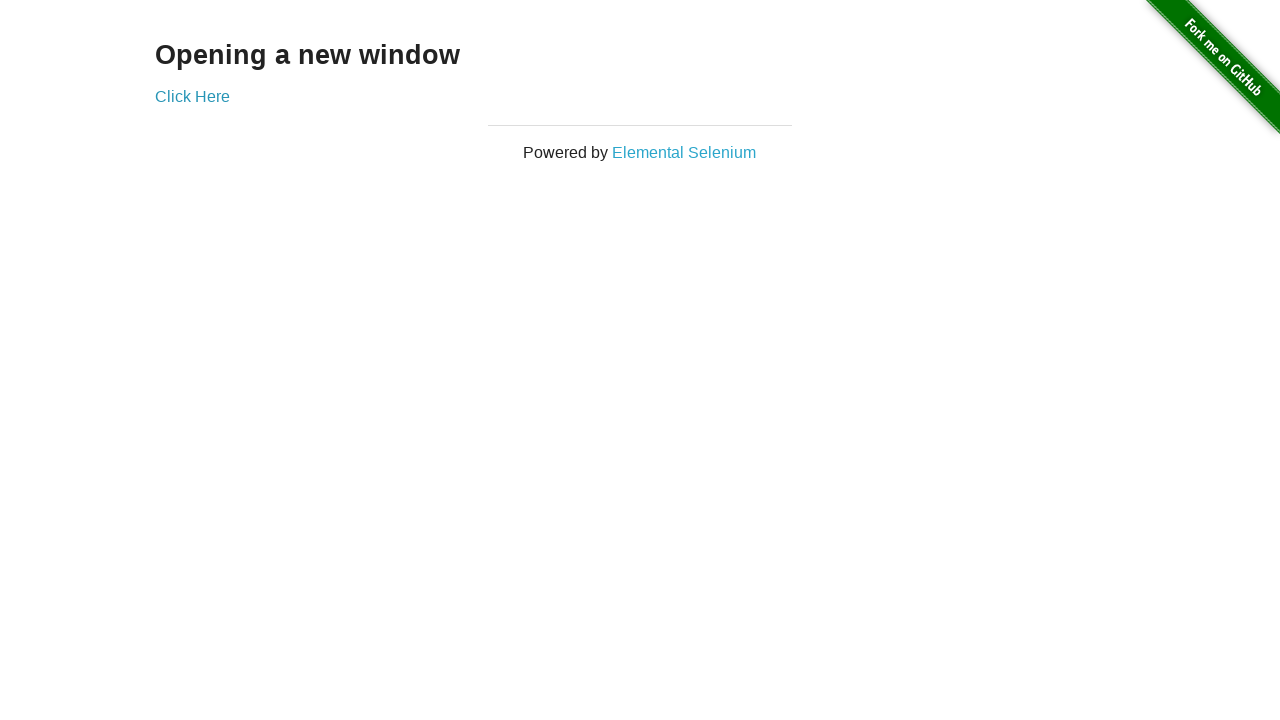